Tests that Clear completed button is hidden when no items are completed

Starting URL: https://demo.playwright.dev/todomvc

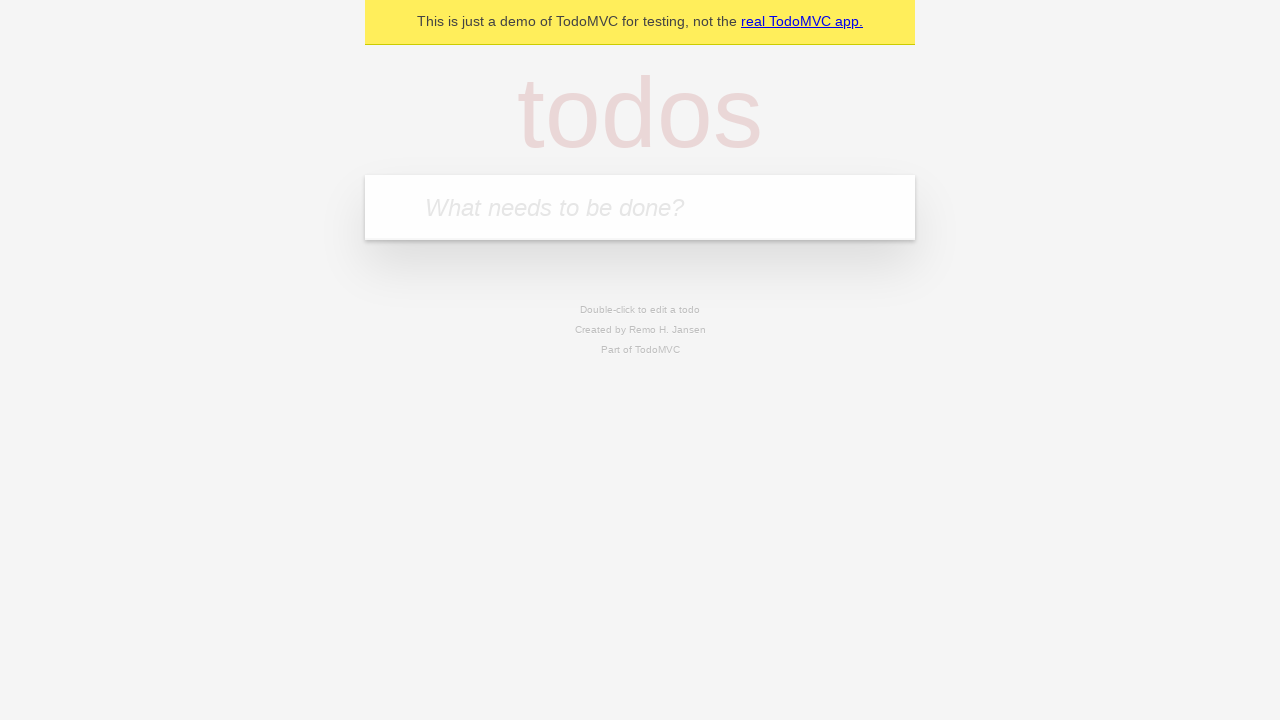

Filled todo input with 'buy some cheese' on internal:attr=[placeholder="What needs to be done?"i]
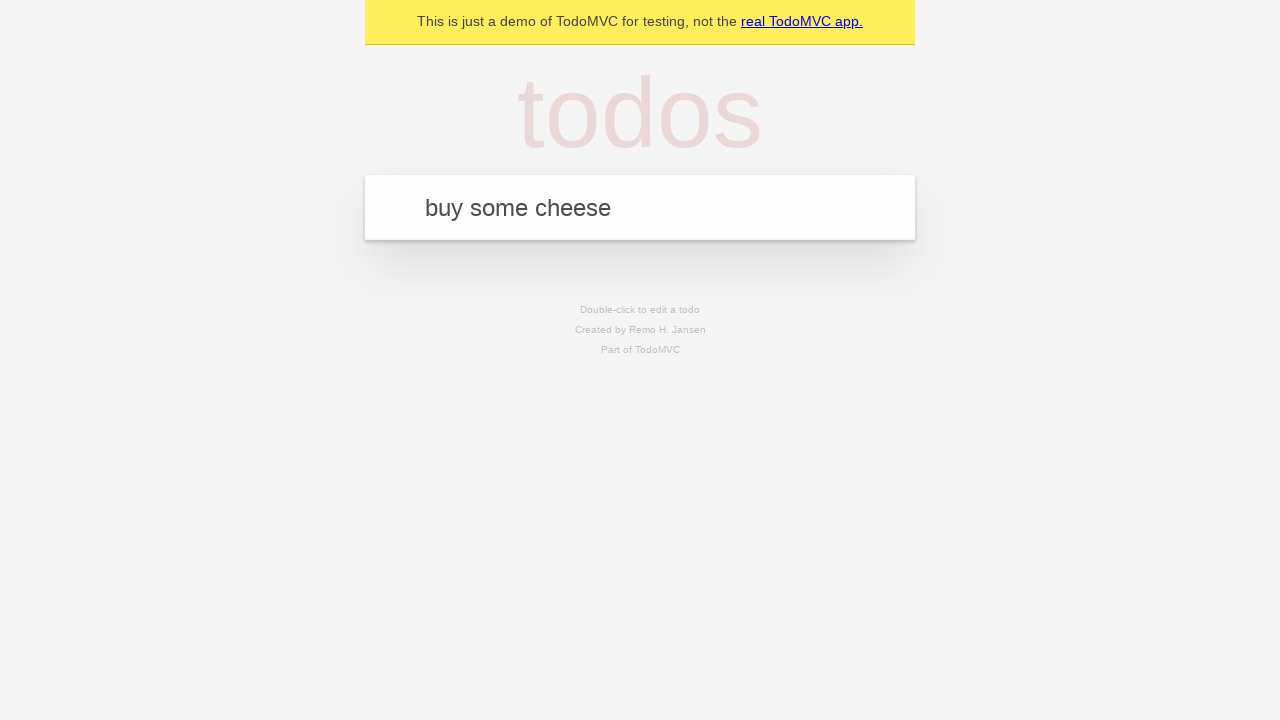

Pressed Enter to add first todo item on internal:attr=[placeholder="What needs to be done?"i]
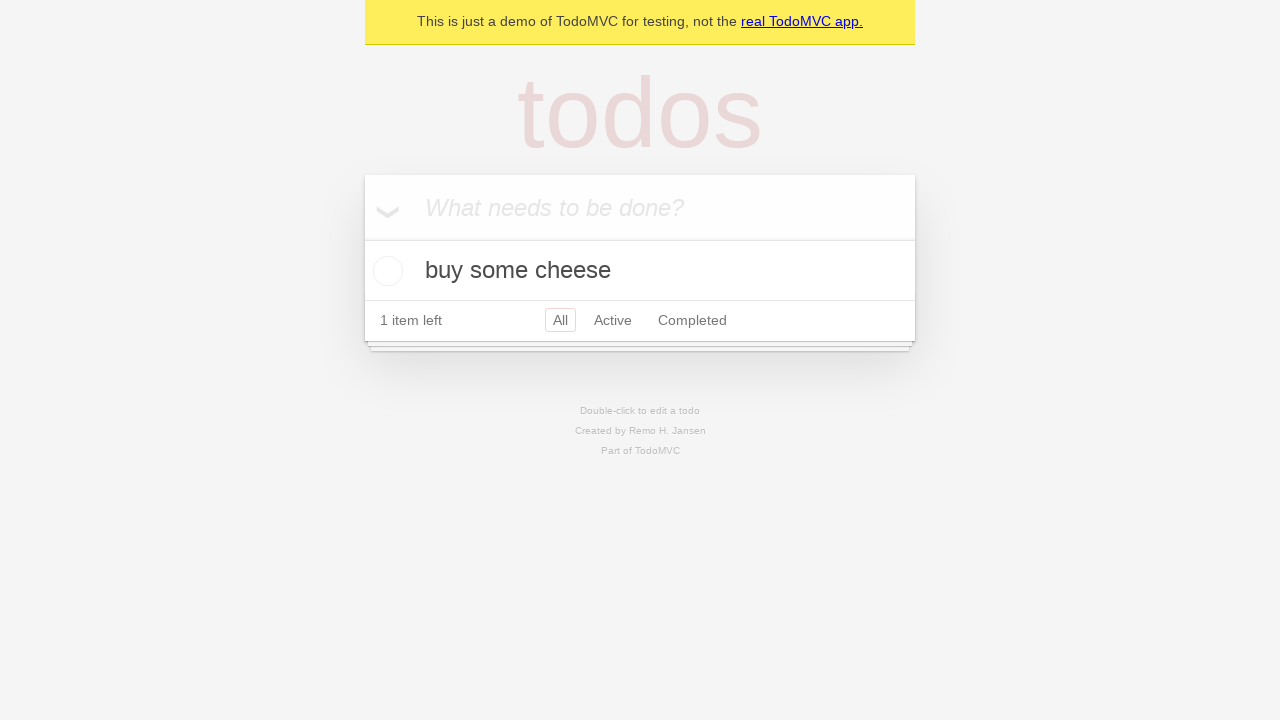

Filled todo input with 'feed the cat' on internal:attr=[placeholder="What needs to be done?"i]
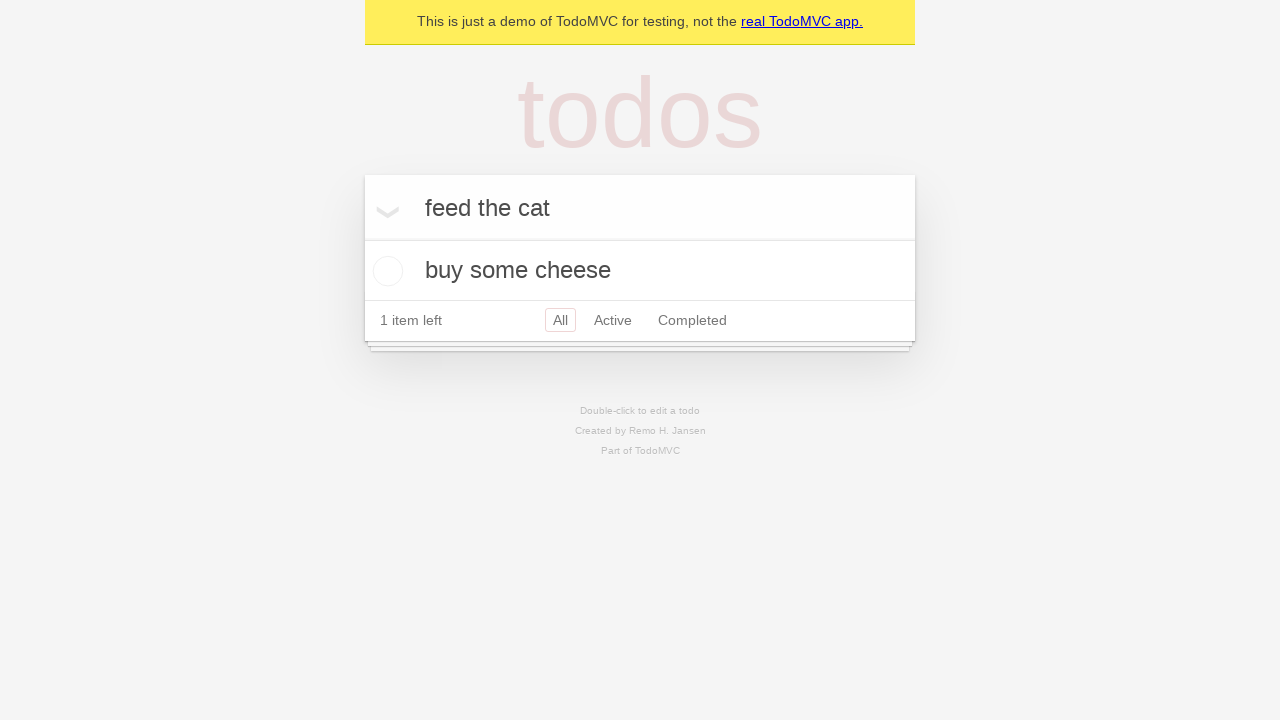

Pressed Enter to add second todo item on internal:attr=[placeholder="What needs to be done?"i]
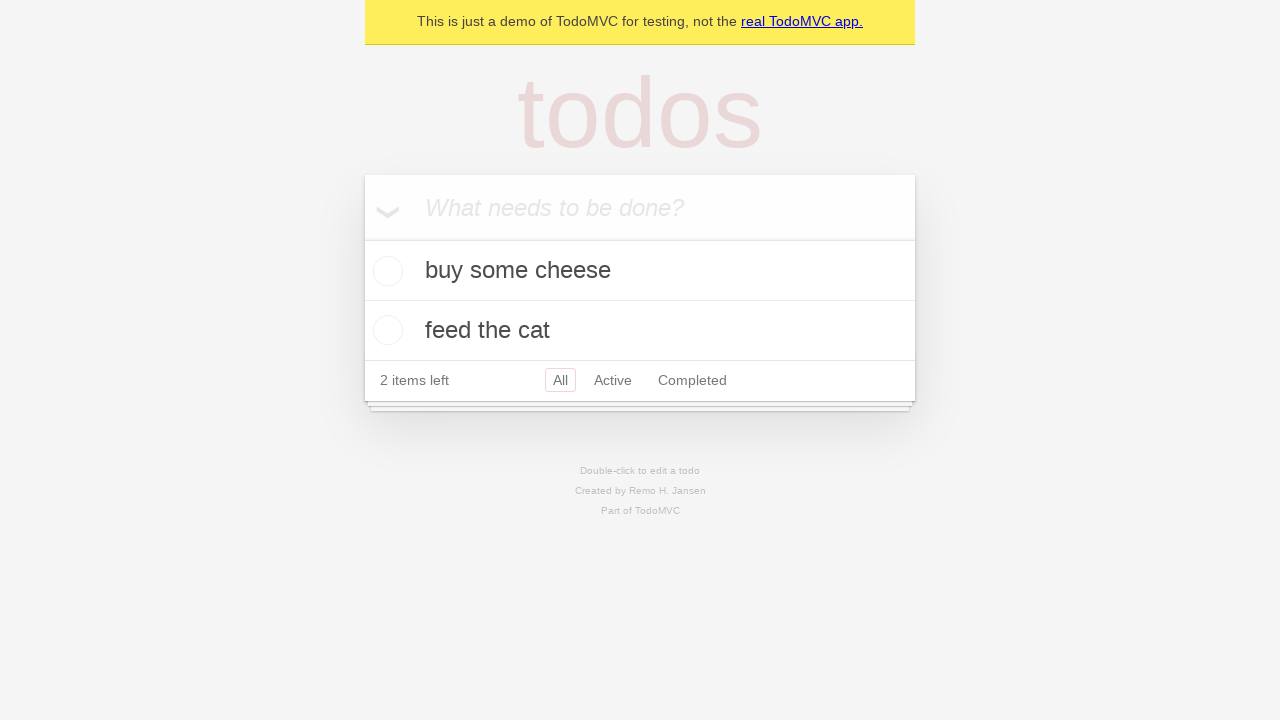

Filled todo input with 'book a doctors appointment' on internal:attr=[placeholder="What needs to be done?"i]
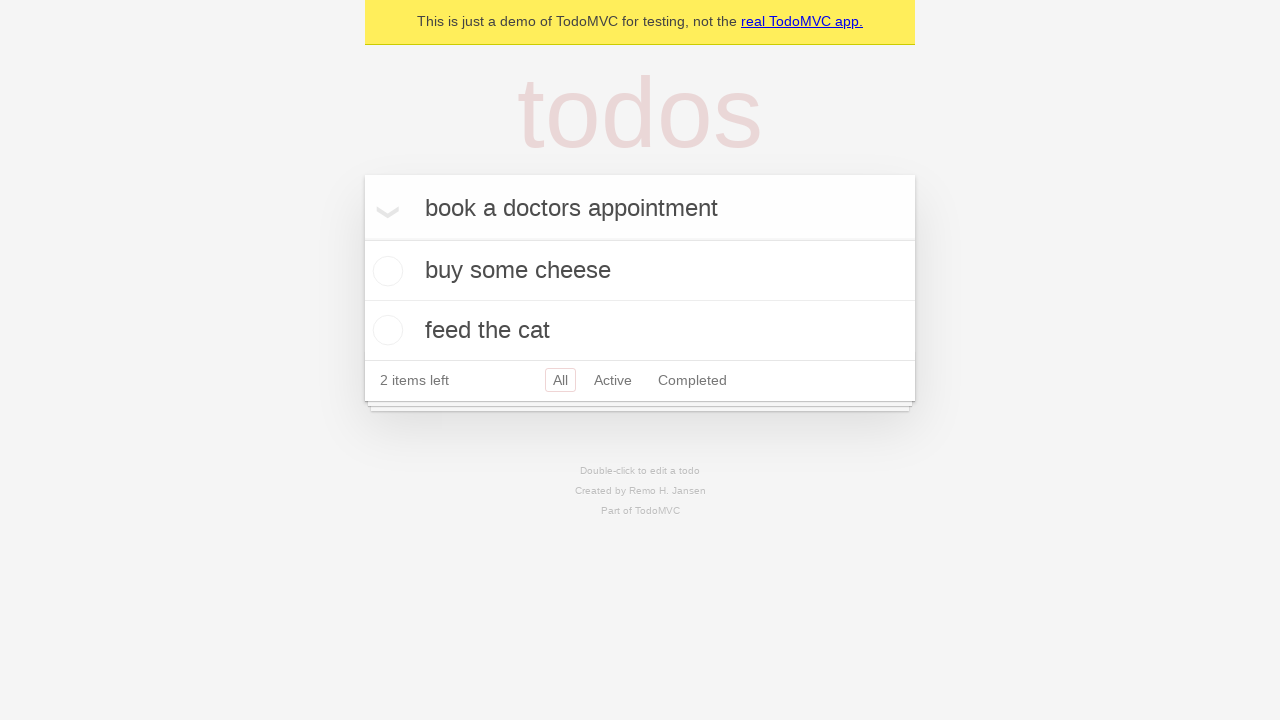

Pressed Enter to add third todo item on internal:attr=[placeholder="What needs to be done?"i]
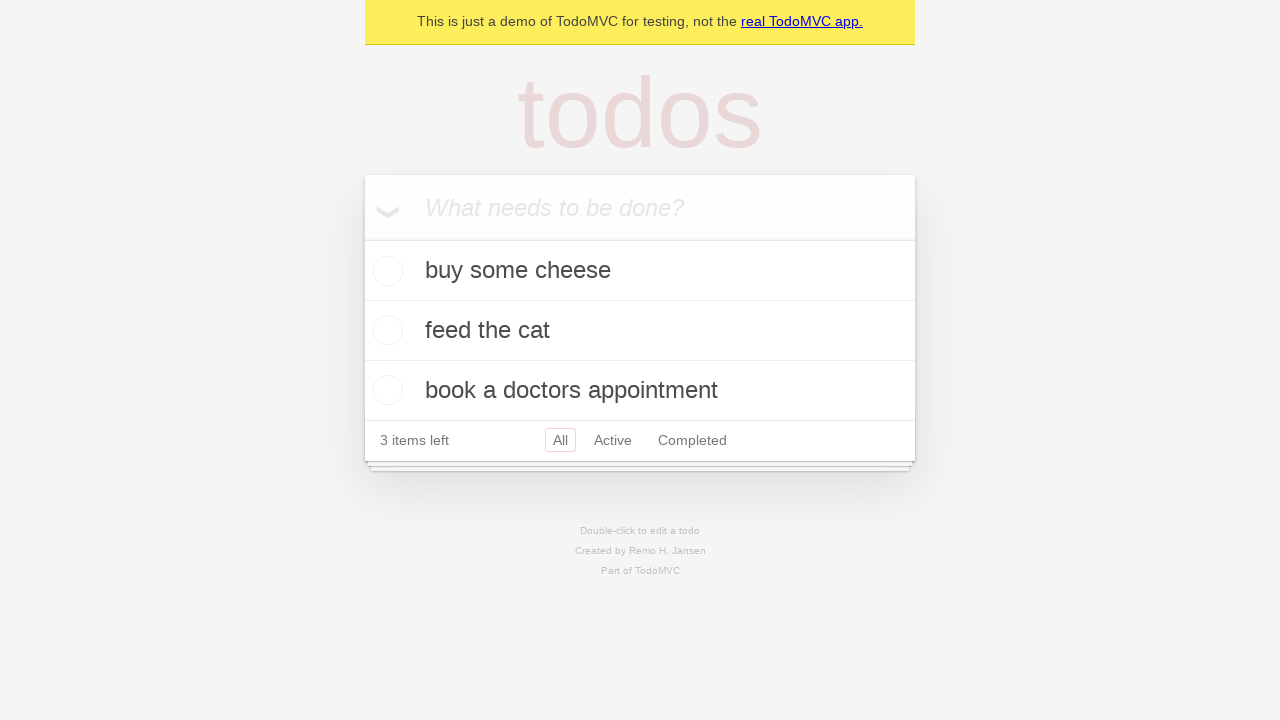

Checked the first todo item as completed at (385, 271) on .todo-list li .toggle >> nth=0
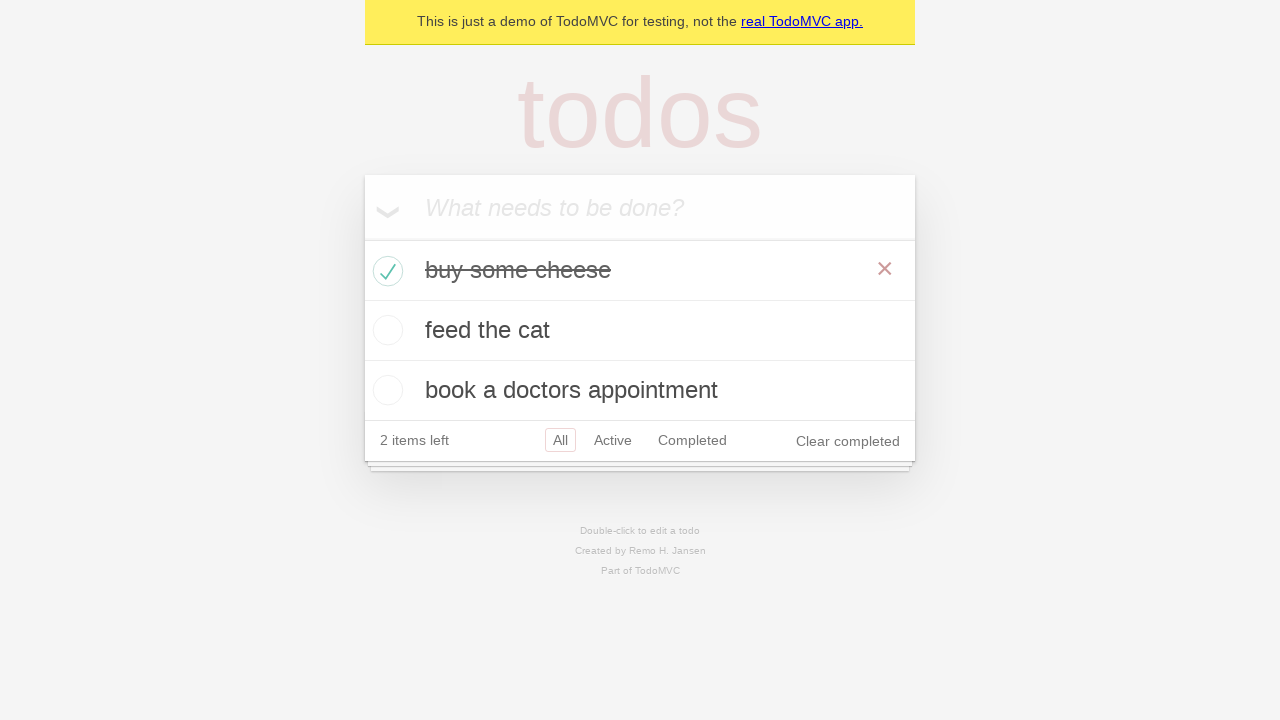

Clicked 'Clear completed' button to remove completed items at (848, 441) on internal:role=button[name="Clear completed"i]
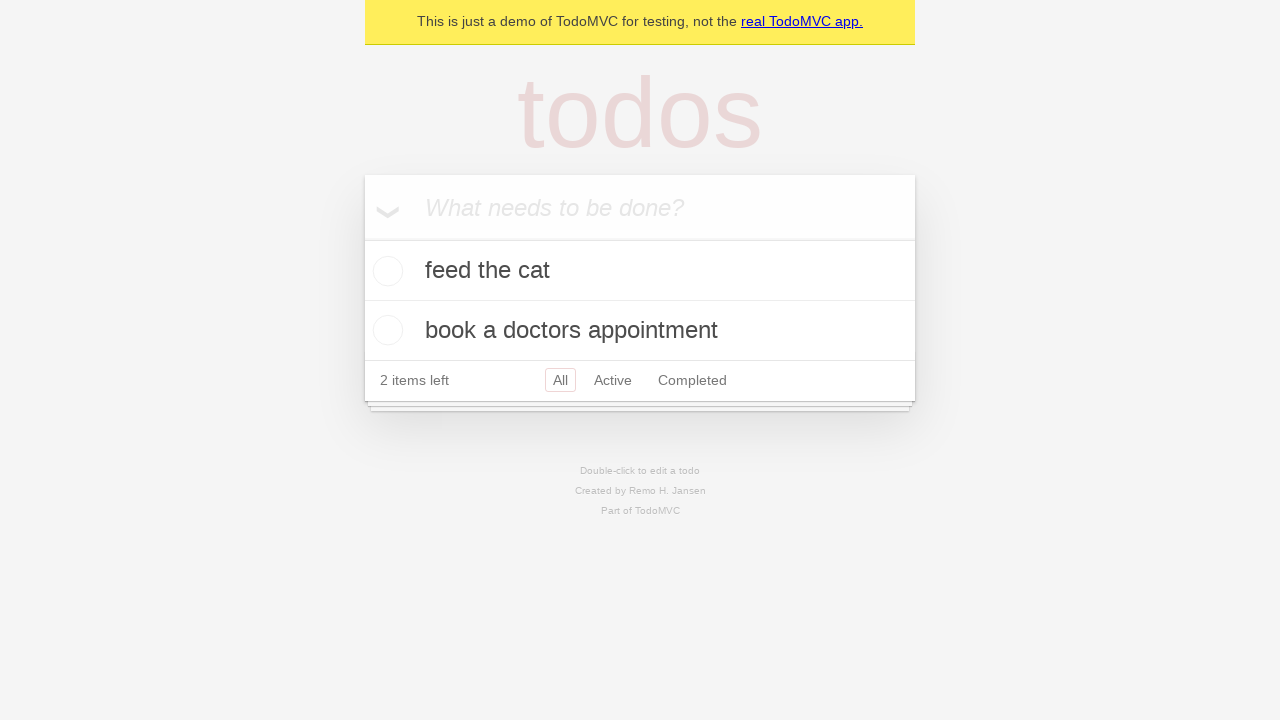

Verified 'Clear completed' button is hidden when no items are completed
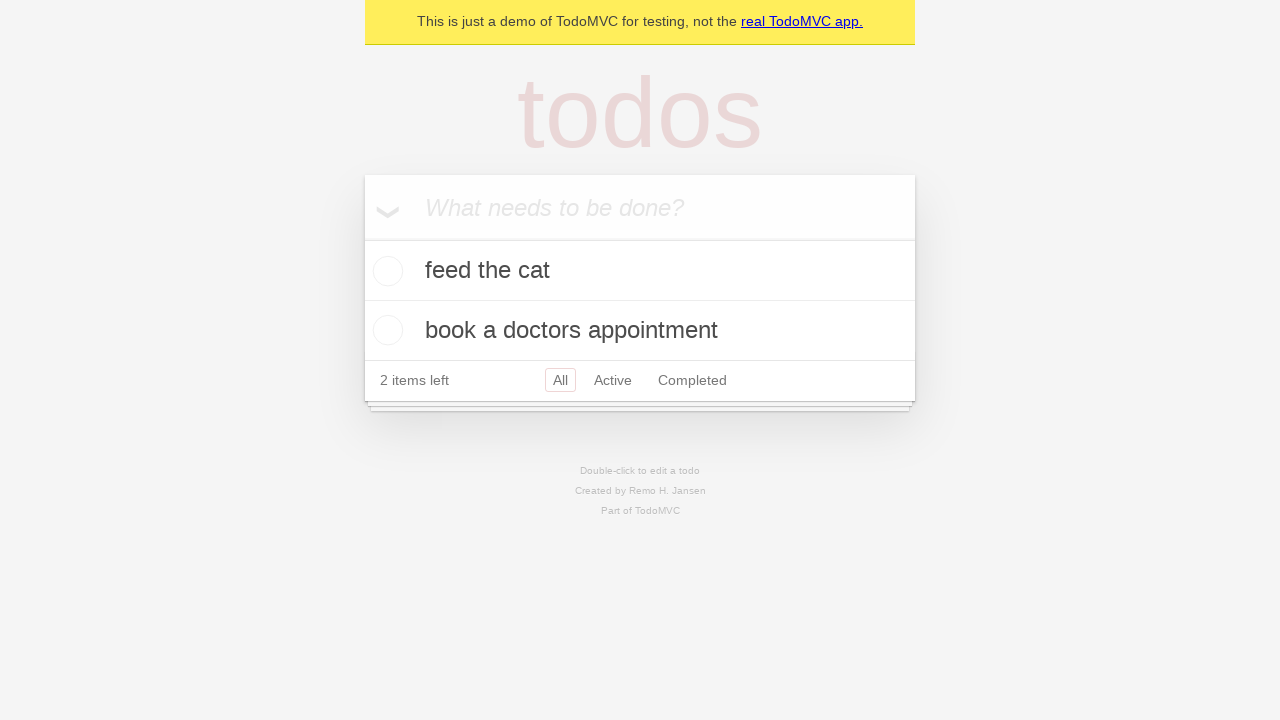

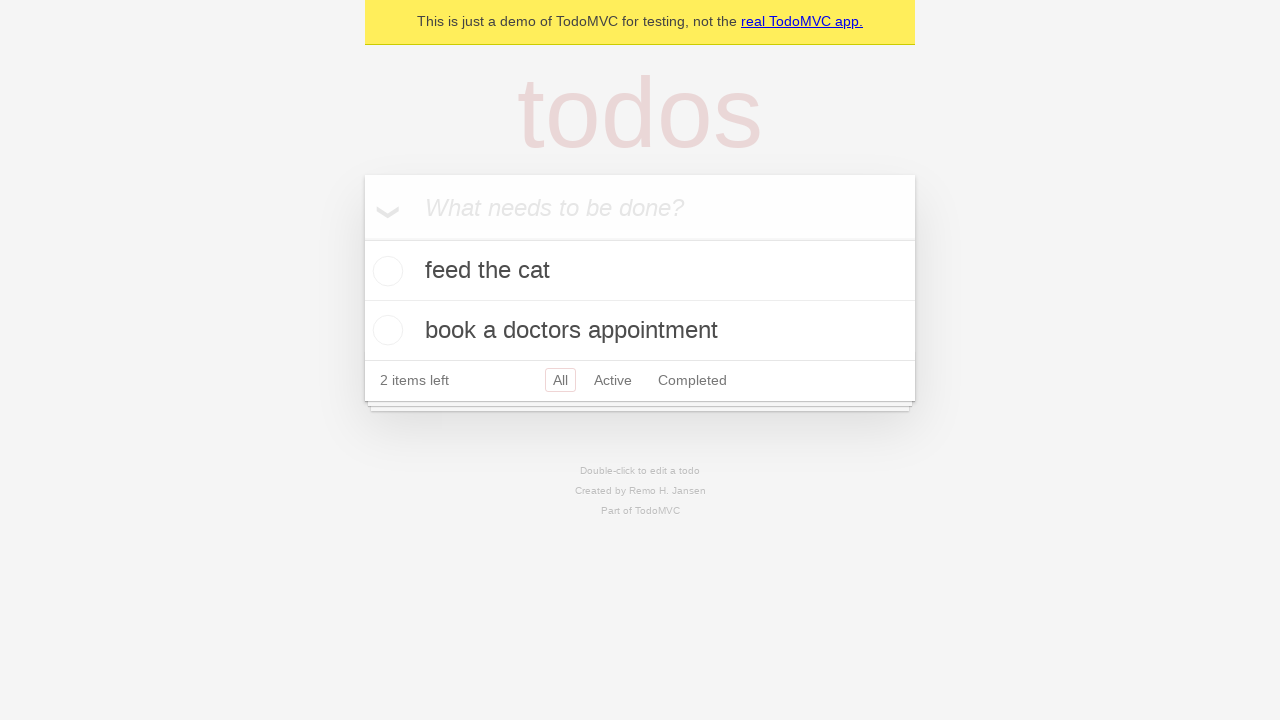